Tests radio button elements on an HTML forms tutorial page by locating radio button groups and verifying their presence

Starting URL: https://echoecho.com/htmlforms10.htm

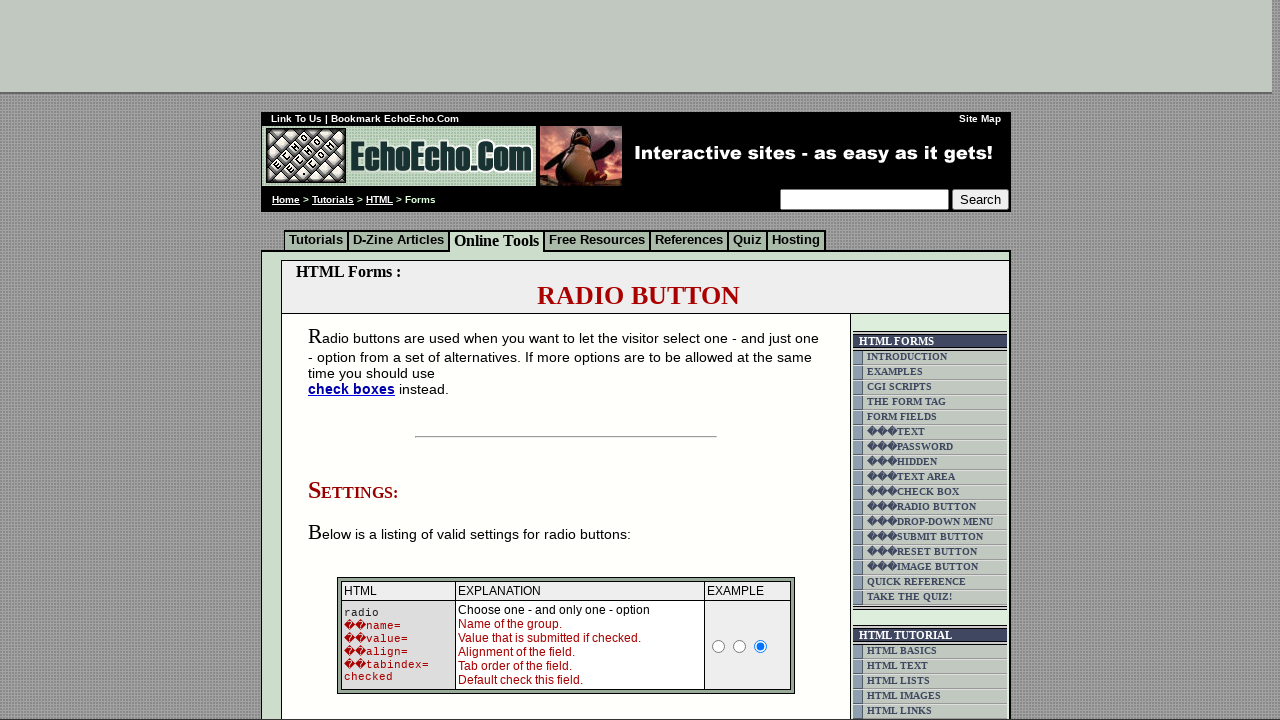

Waited for group1 radio buttons to load
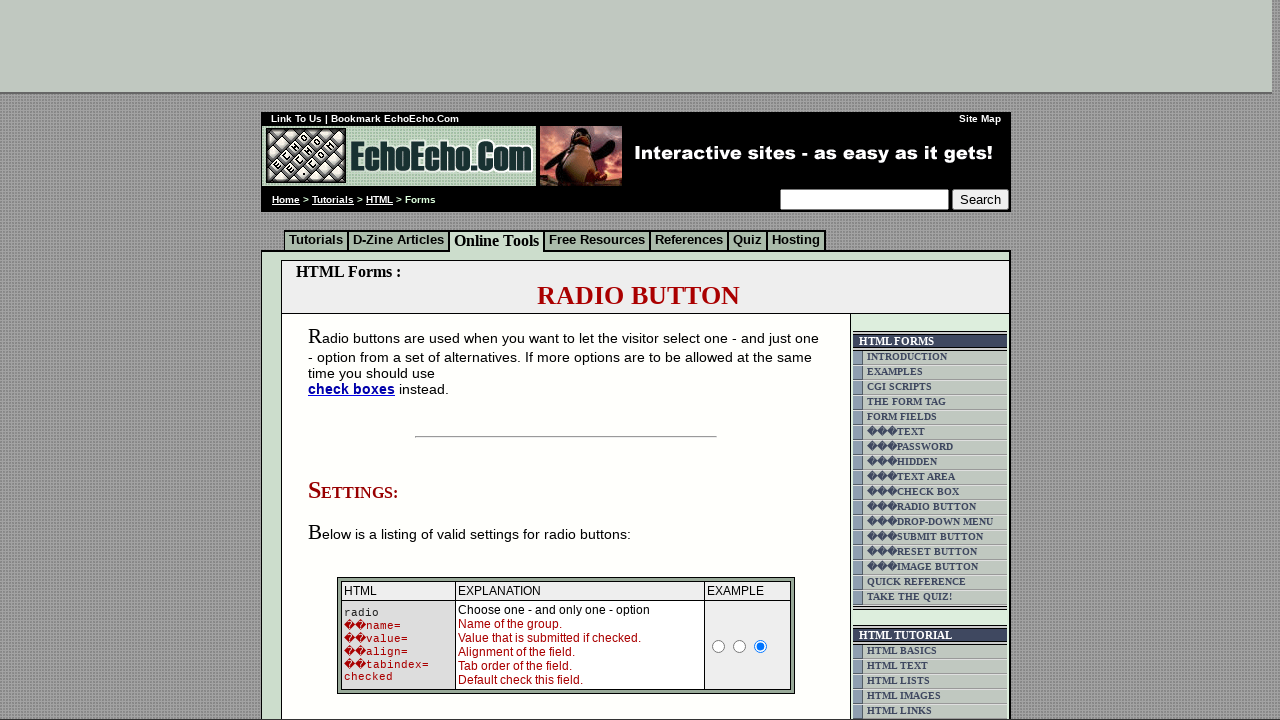

Located all radio buttons in group1
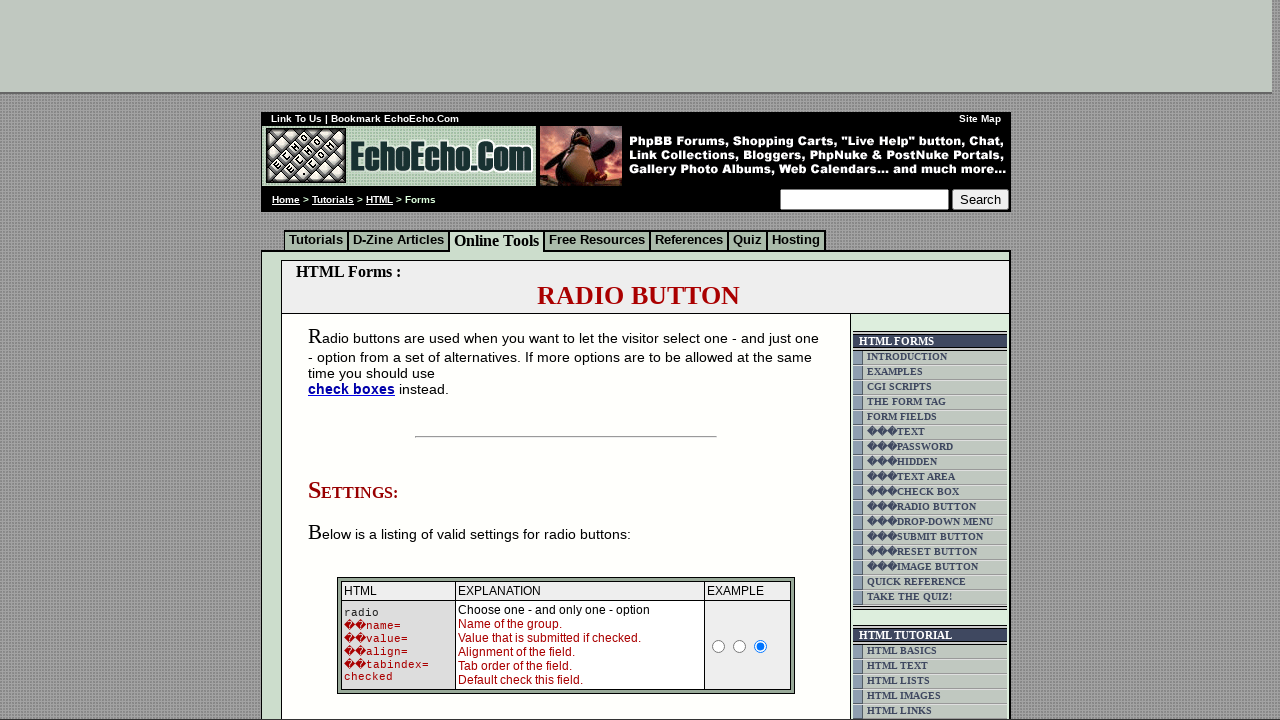

Verified group1 has 3 radio buttons
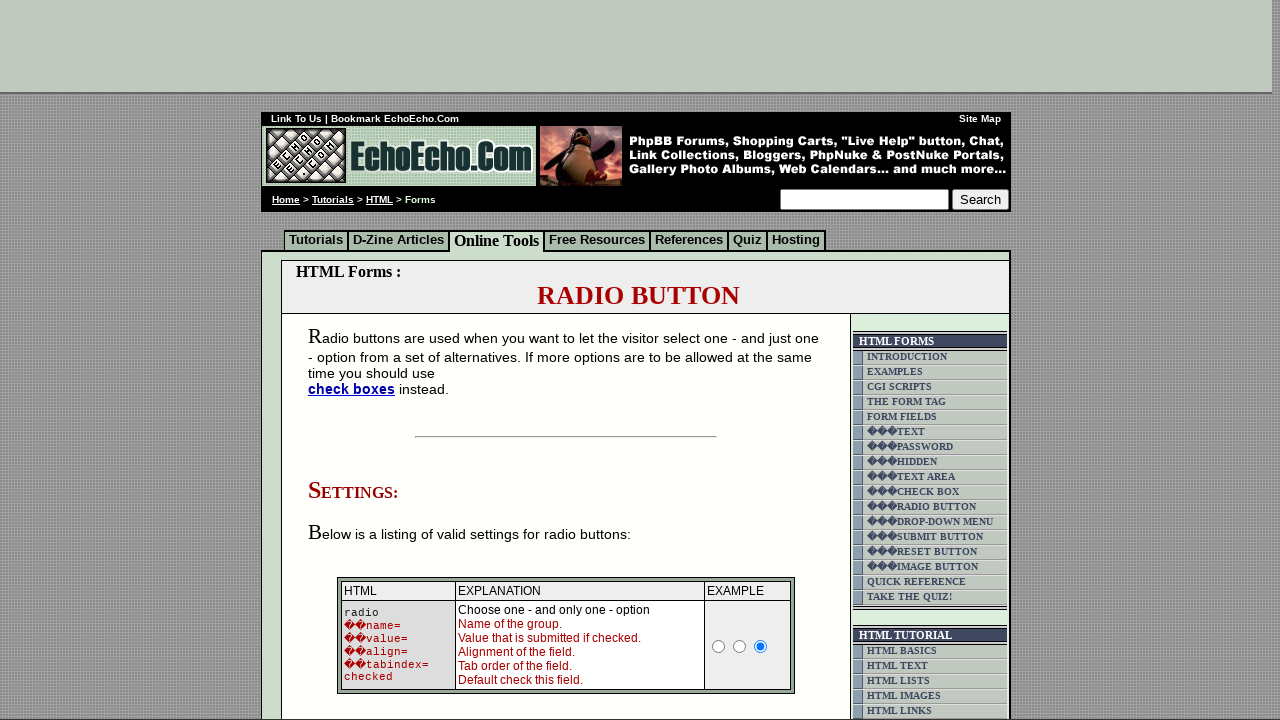

Located all radio buttons in group2
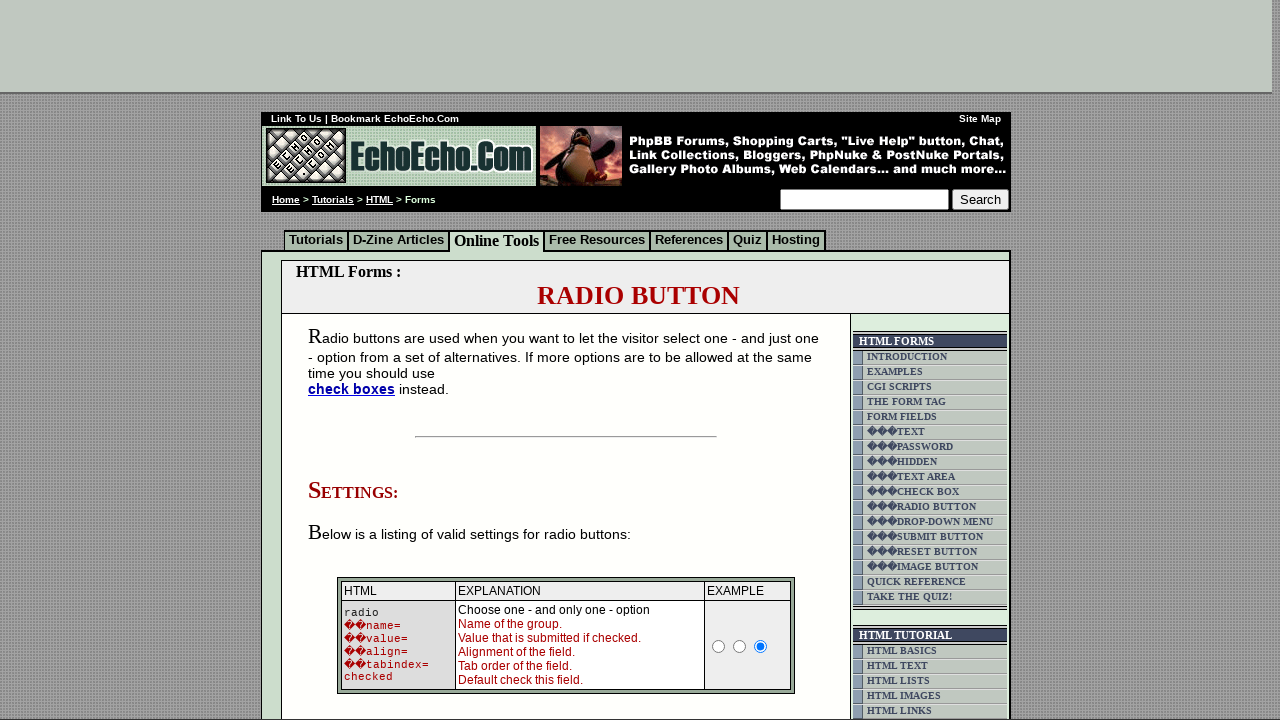

Verified group2 has 3 radio buttons
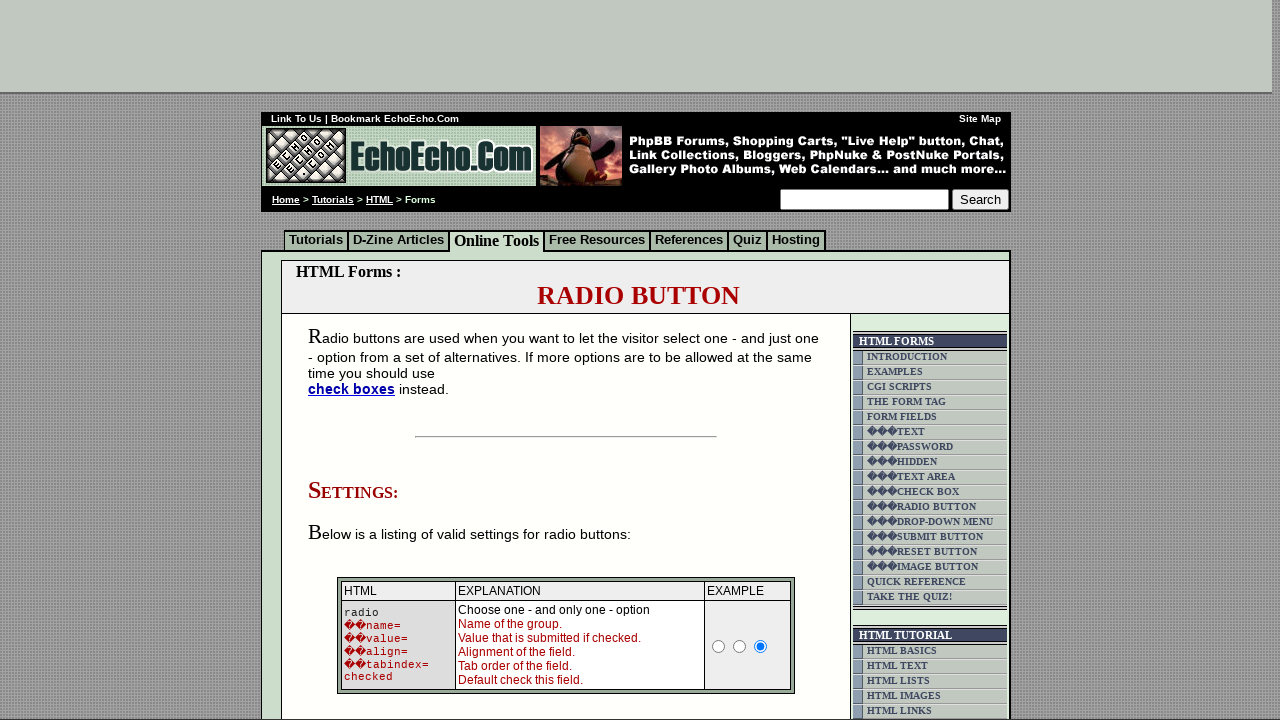

Clicked the first radio button in group1 at (356, 360) on input[name='group1'] >> nth=0
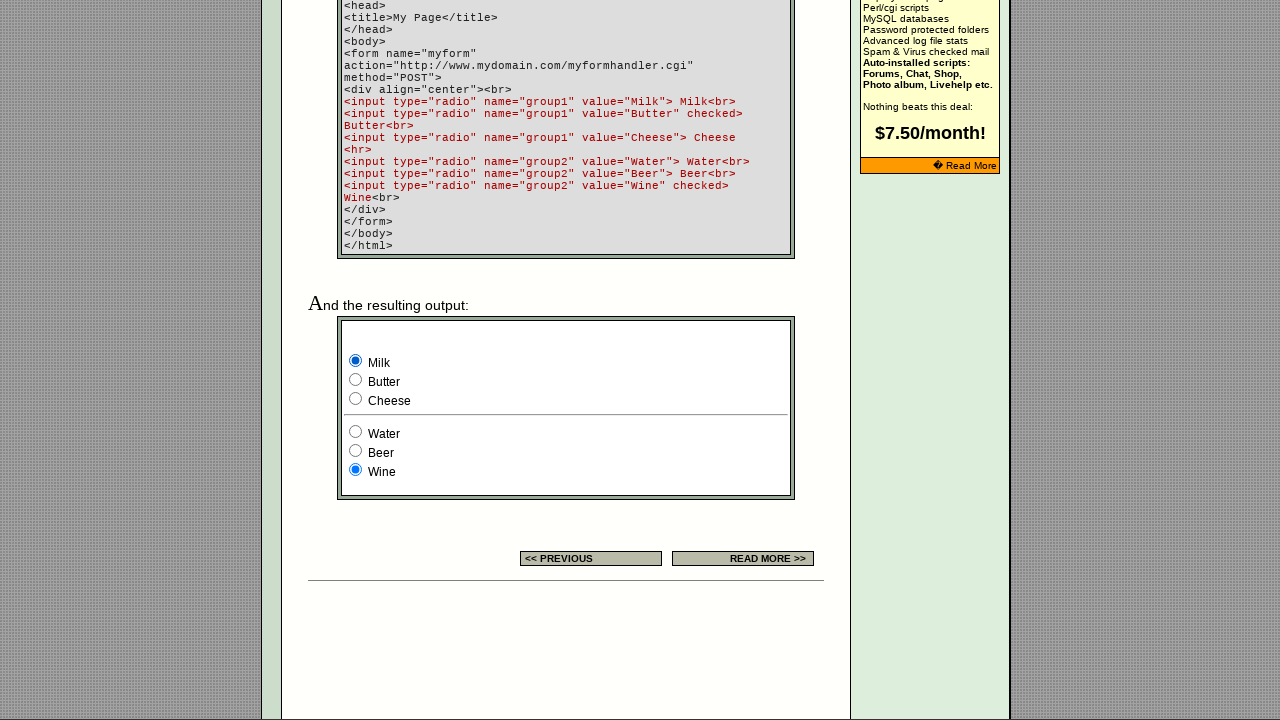

Clicked the first radio button in group2 at (356, 432) on input[name='group2'] >> nth=0
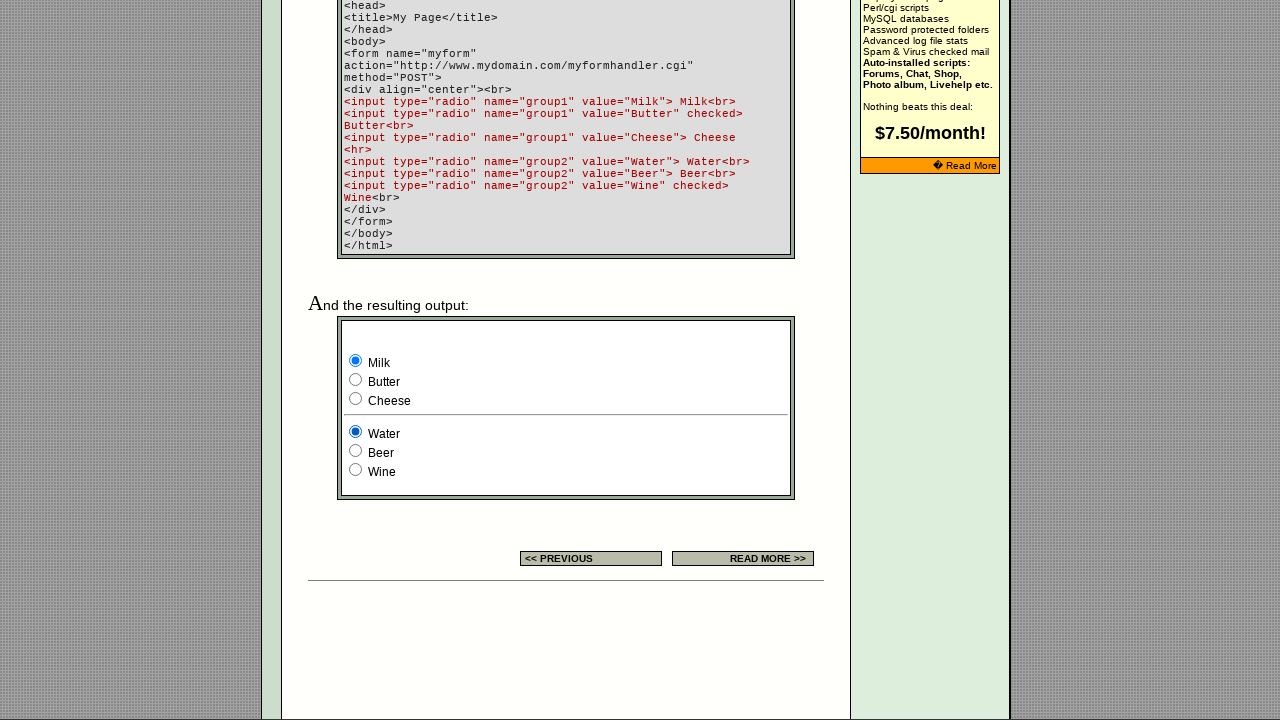

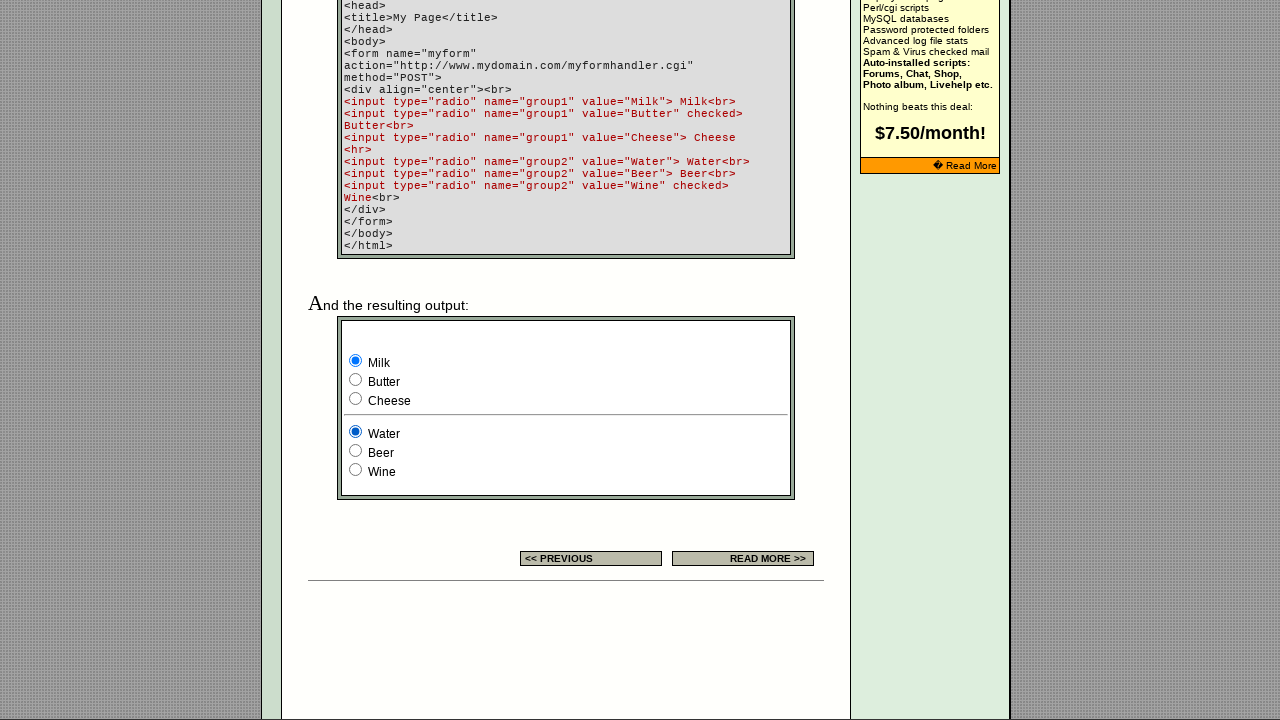